Tests right-click context menu functionality by right-clicking on an element, selecting the "Edit" option from the context menu, and accepting the resulting alert dialog.

Starting URL: http://swisnl.github.io/jQuery-contextMenu/demo.html

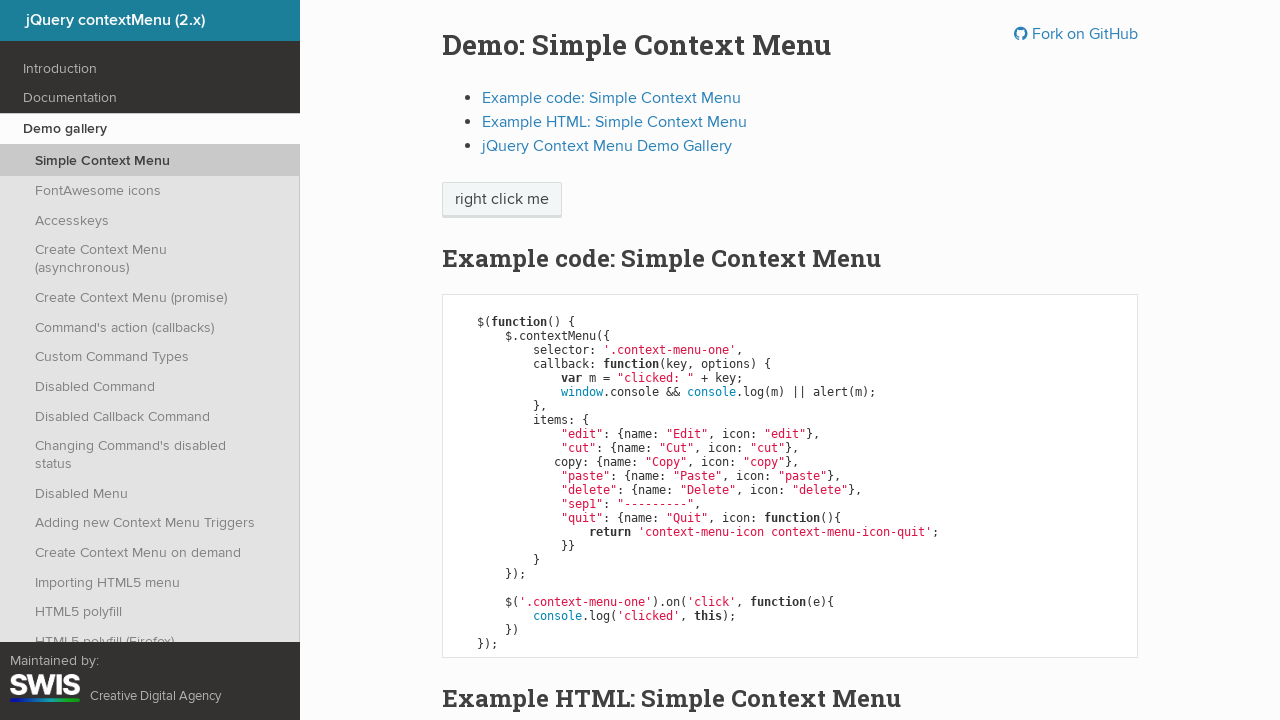

Right-click target element loaded
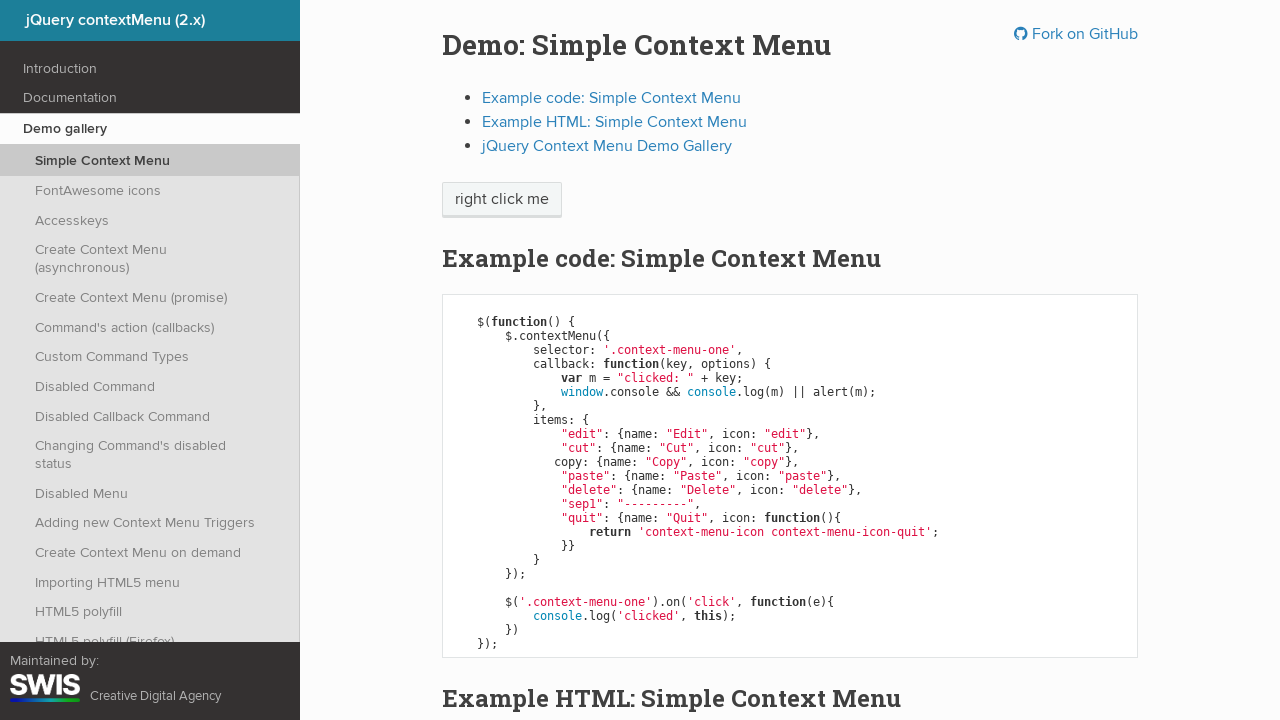

Right-clicked on element to open context menu at (502, 200) on span.context-menu-one
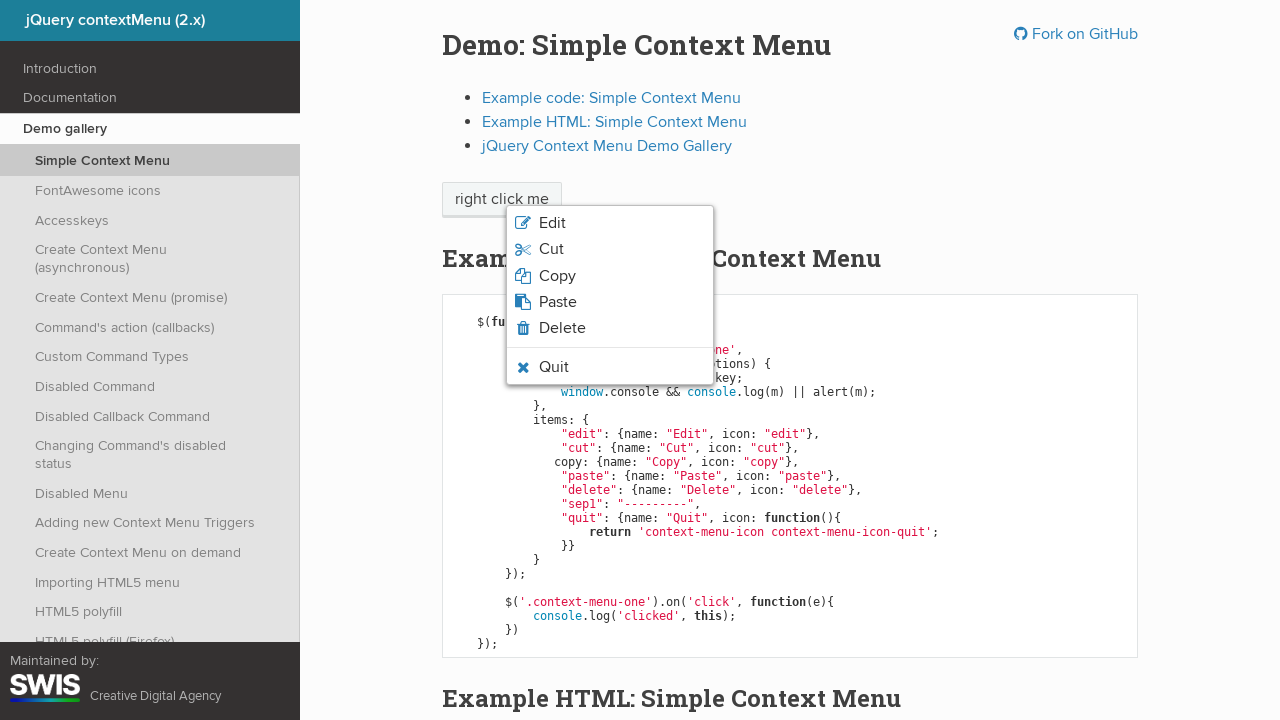

Context menu appeared with Edit option visible
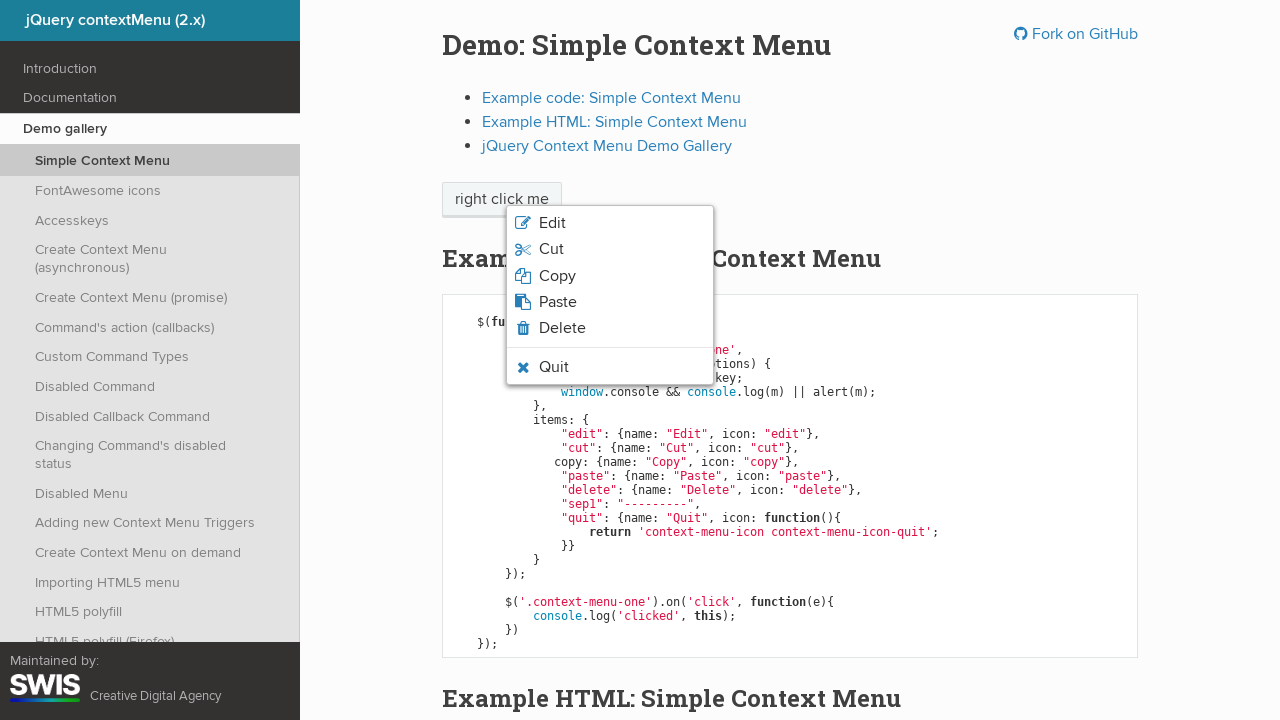

Clicked Edit option from context menu at (610, 223) on .context-menu-icon-edit
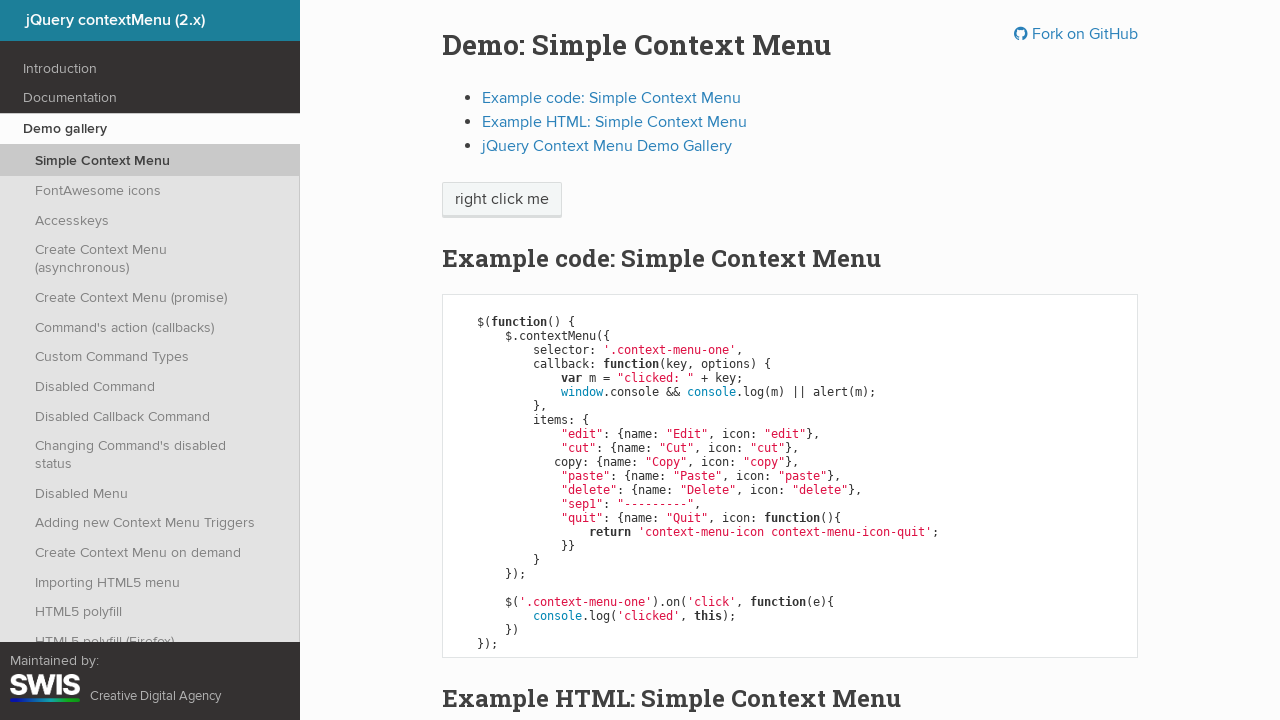

Set up dialog handler to accept alerts
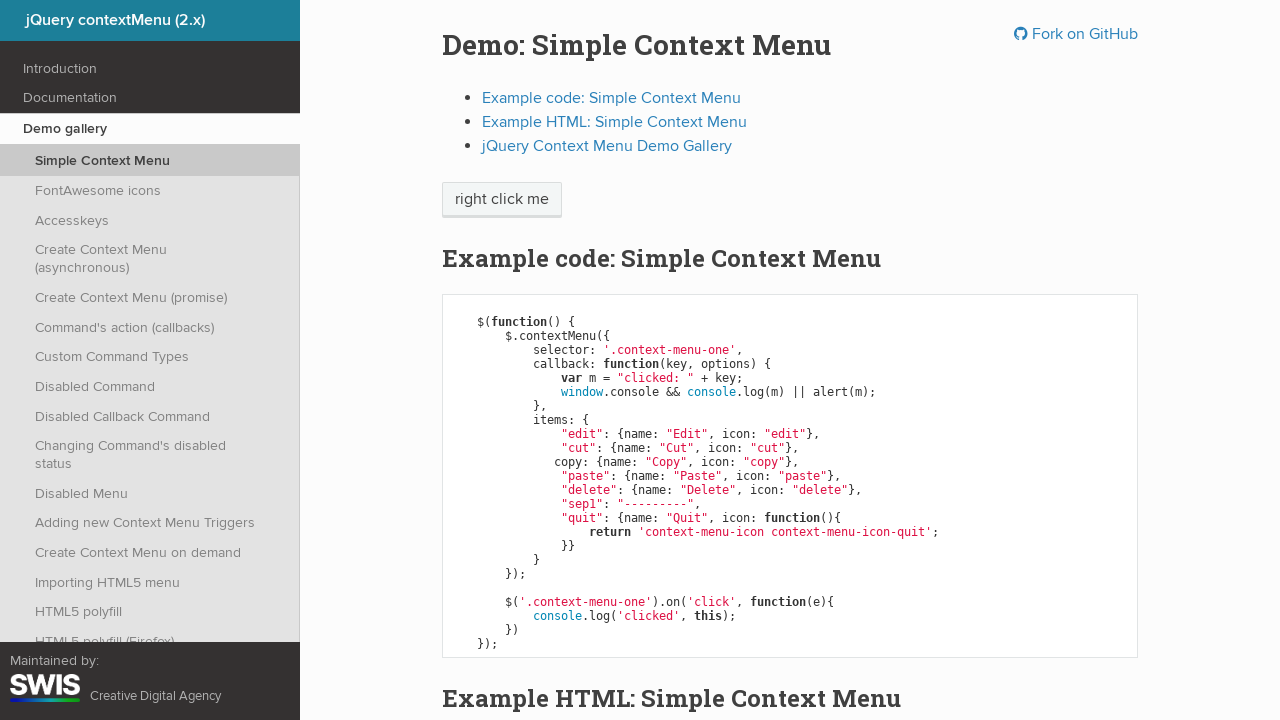

Alert dialog accepted and handled
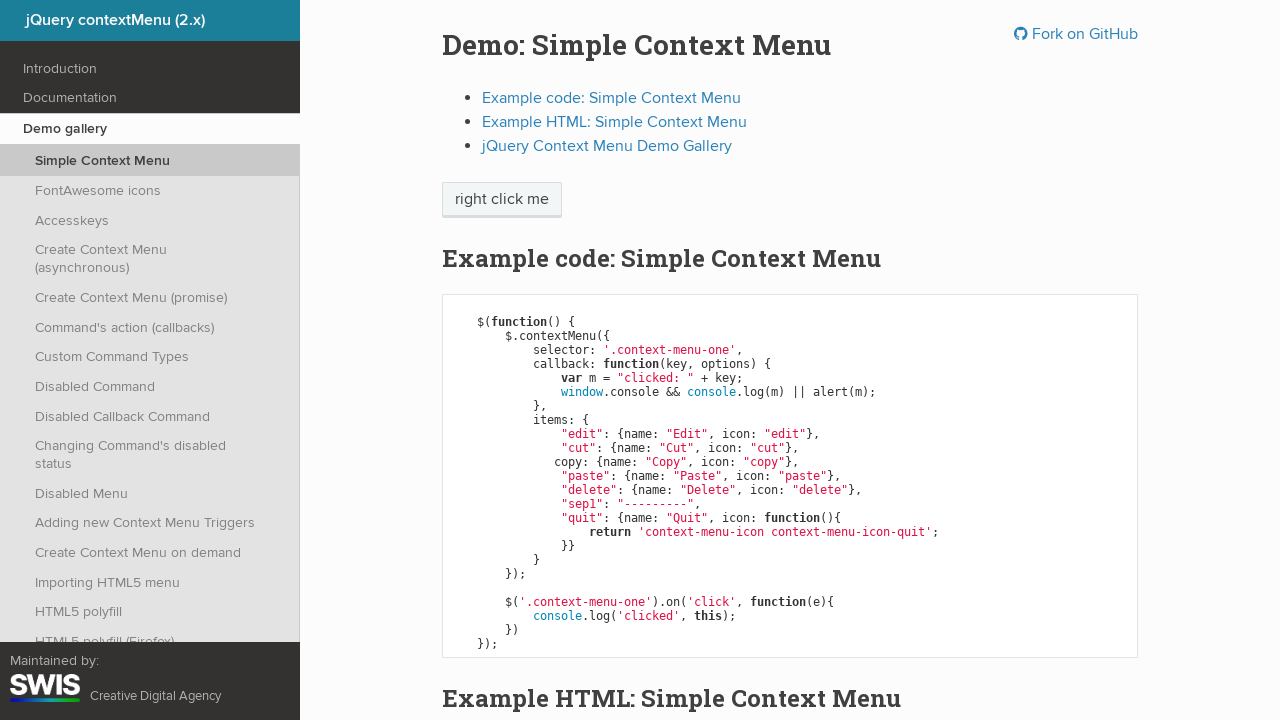

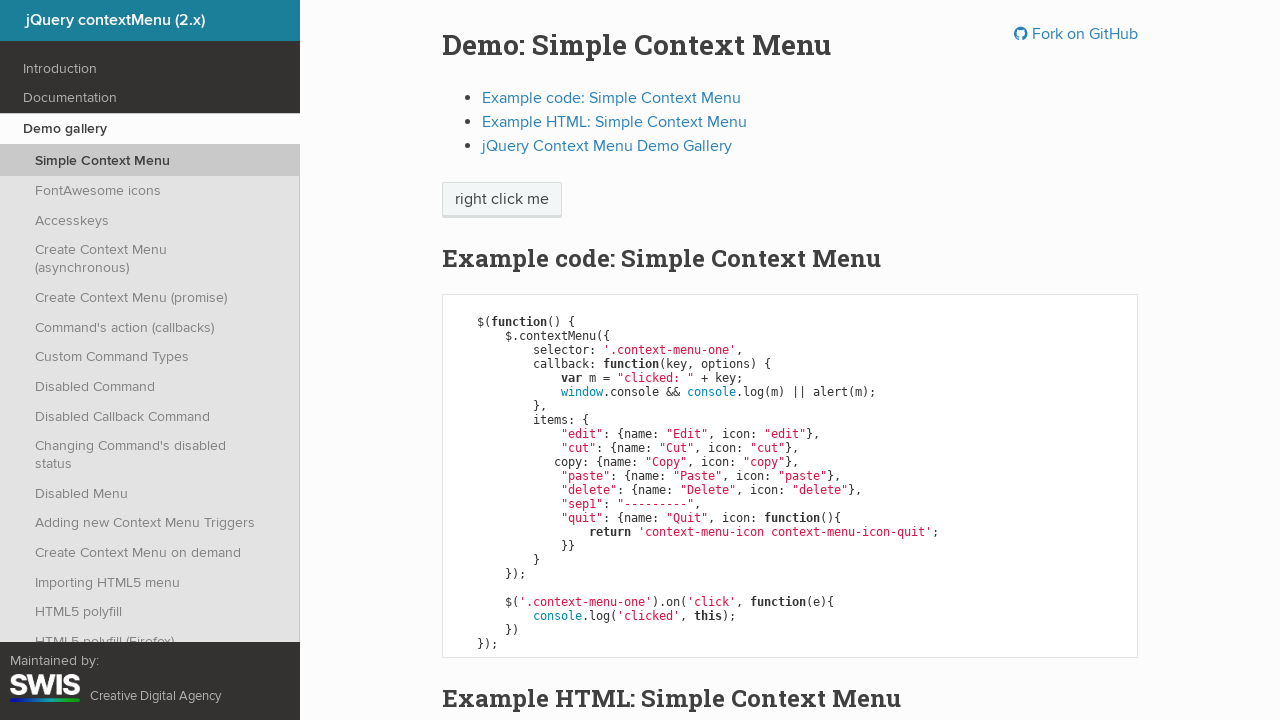